Verifies the Category header is displayed on the homepage and checks that the category list contains expected items

Starting URL: https://automationexercise.com/

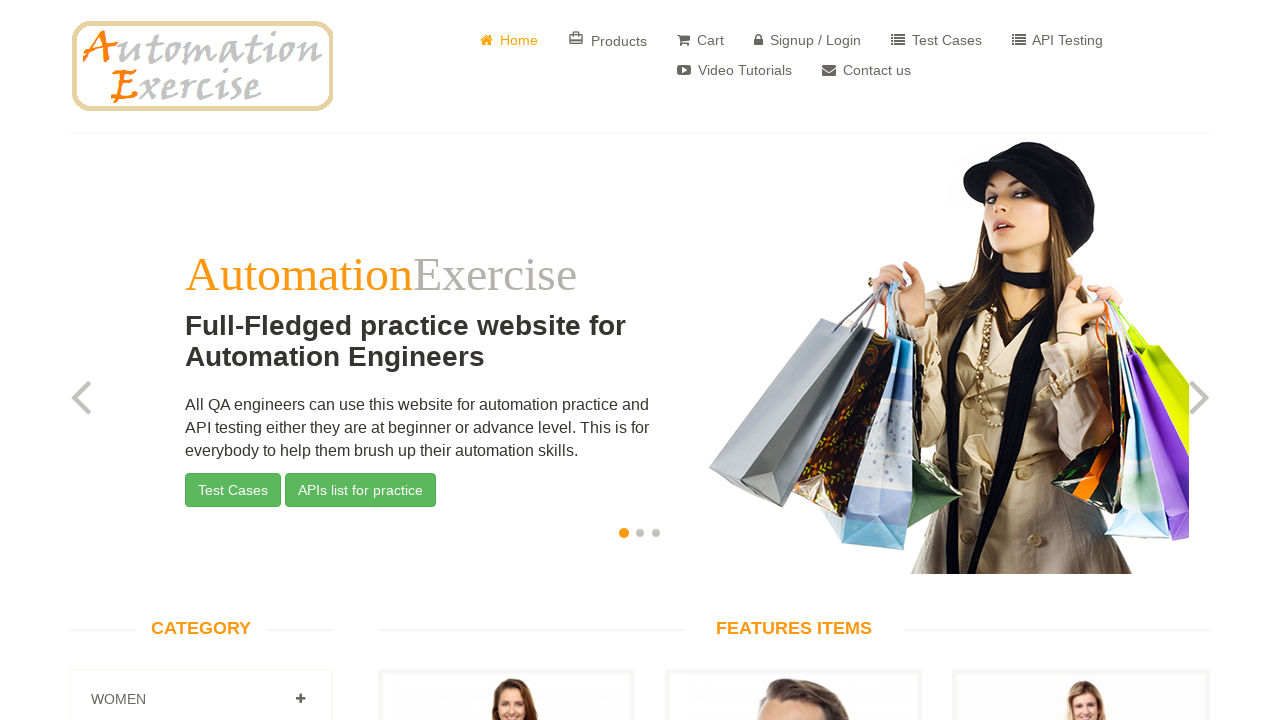

Waited for Category header to be visible
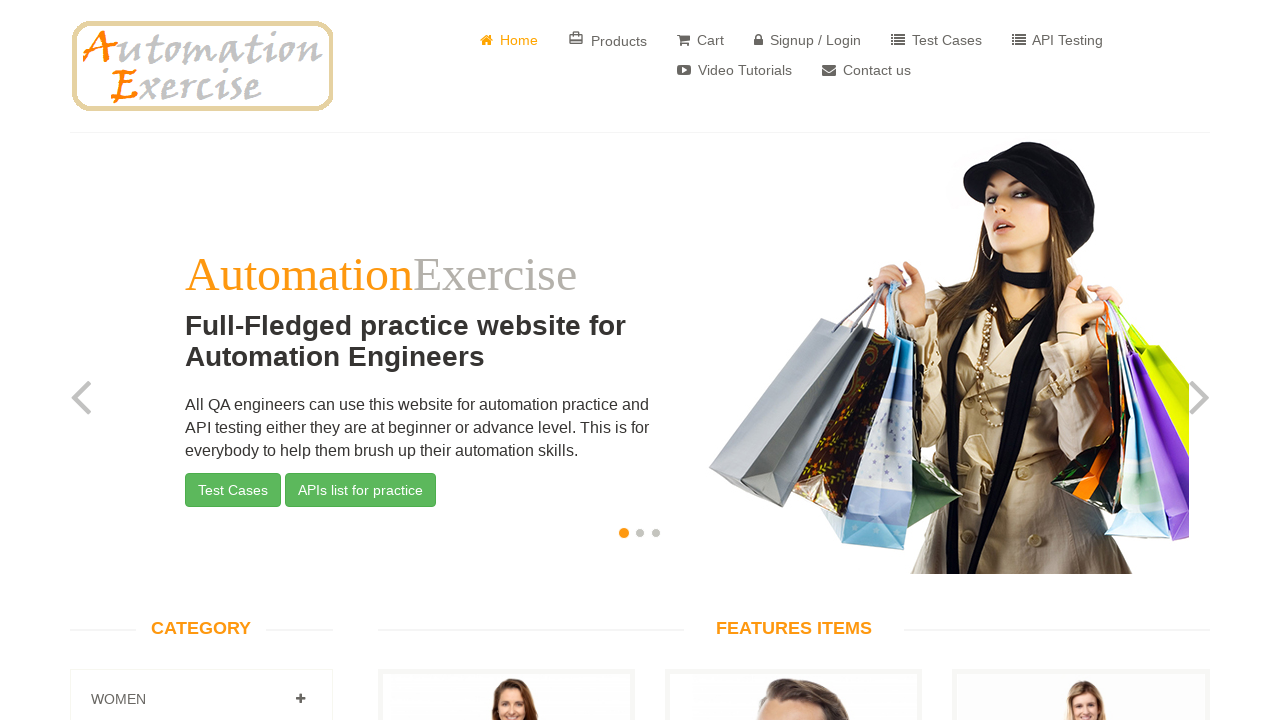

Asserted Category header text content is 'Category'
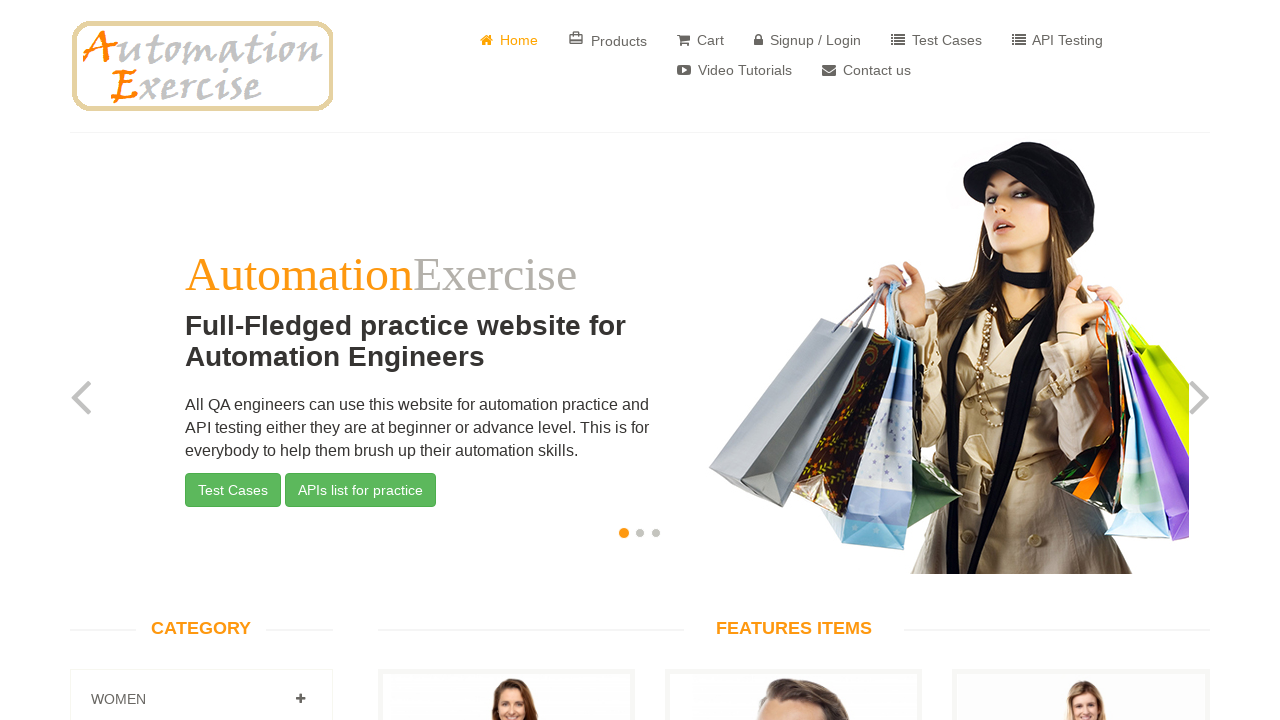

Waited for first category item to be visible
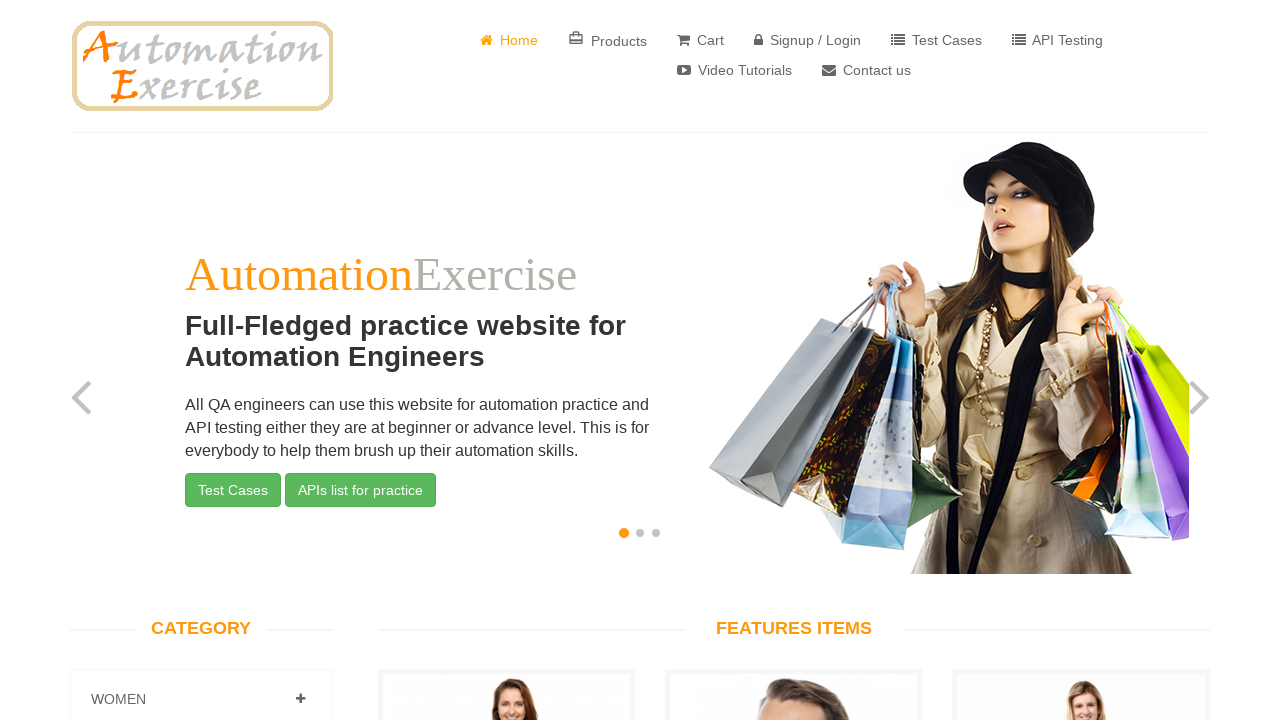

Retrieved text content for category item 0: 'Women'
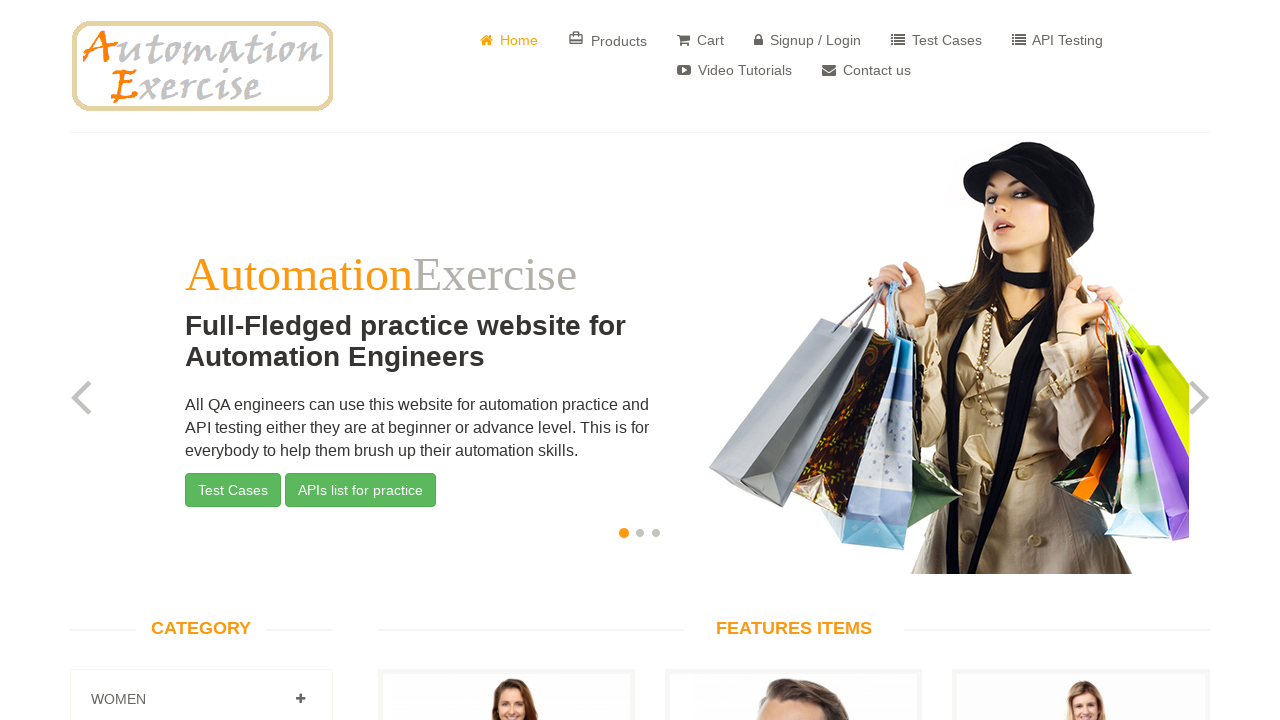

Asserted expected category 'Women' is present in category item 0
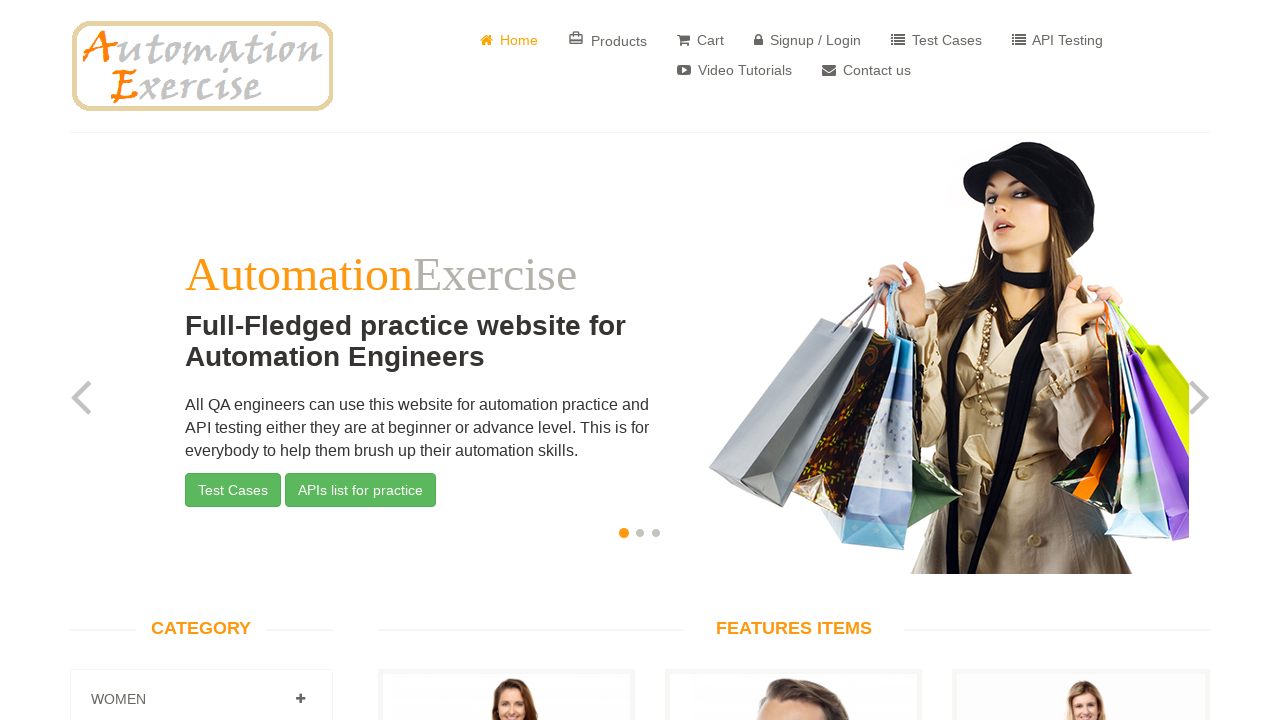

Retrieved text content for category item 1: 'Men'
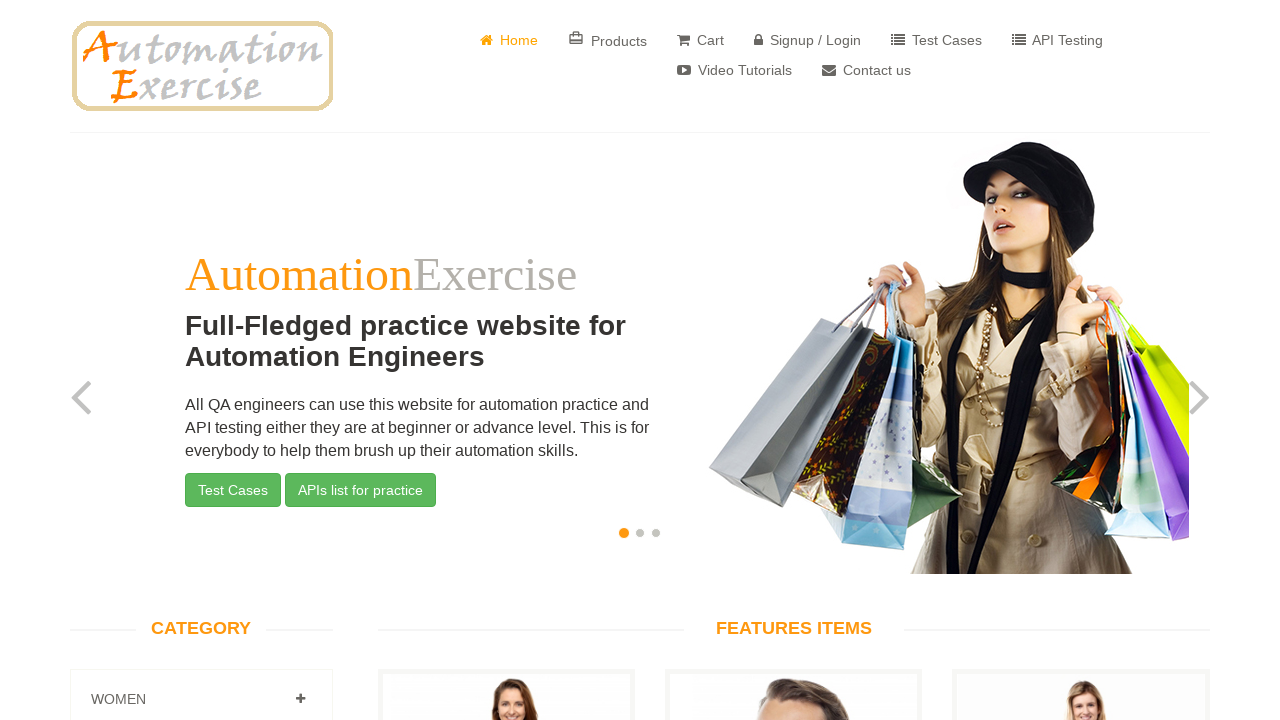

Asserted expected category 'Men' is present in category item 1
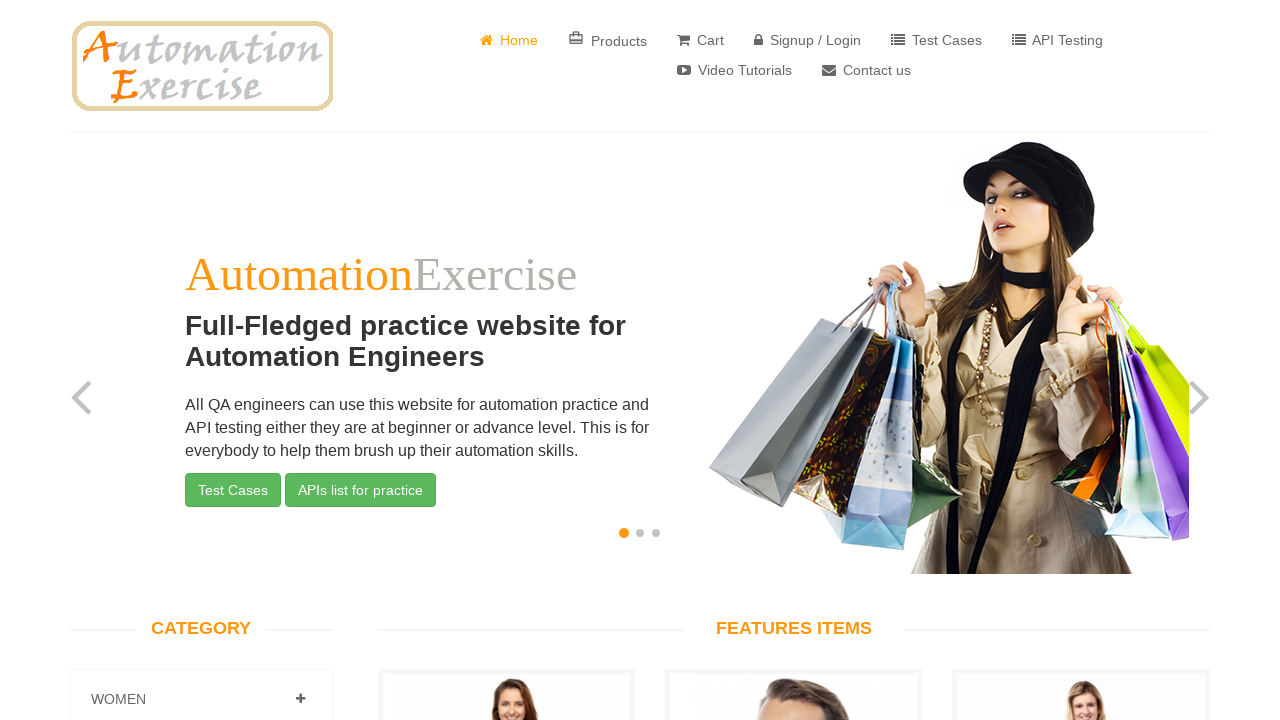

Retrieved text content for category item 2: 'Kids'
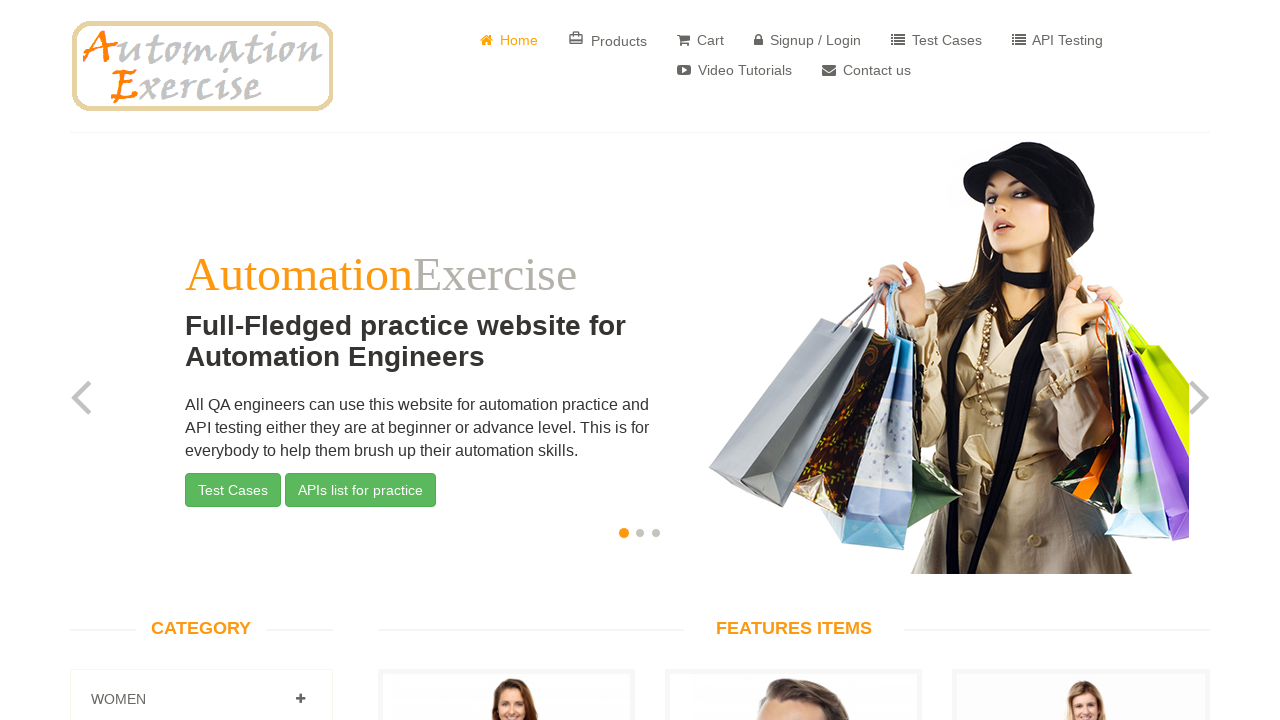

Asserted expected category 'Kids' is present in category item 2
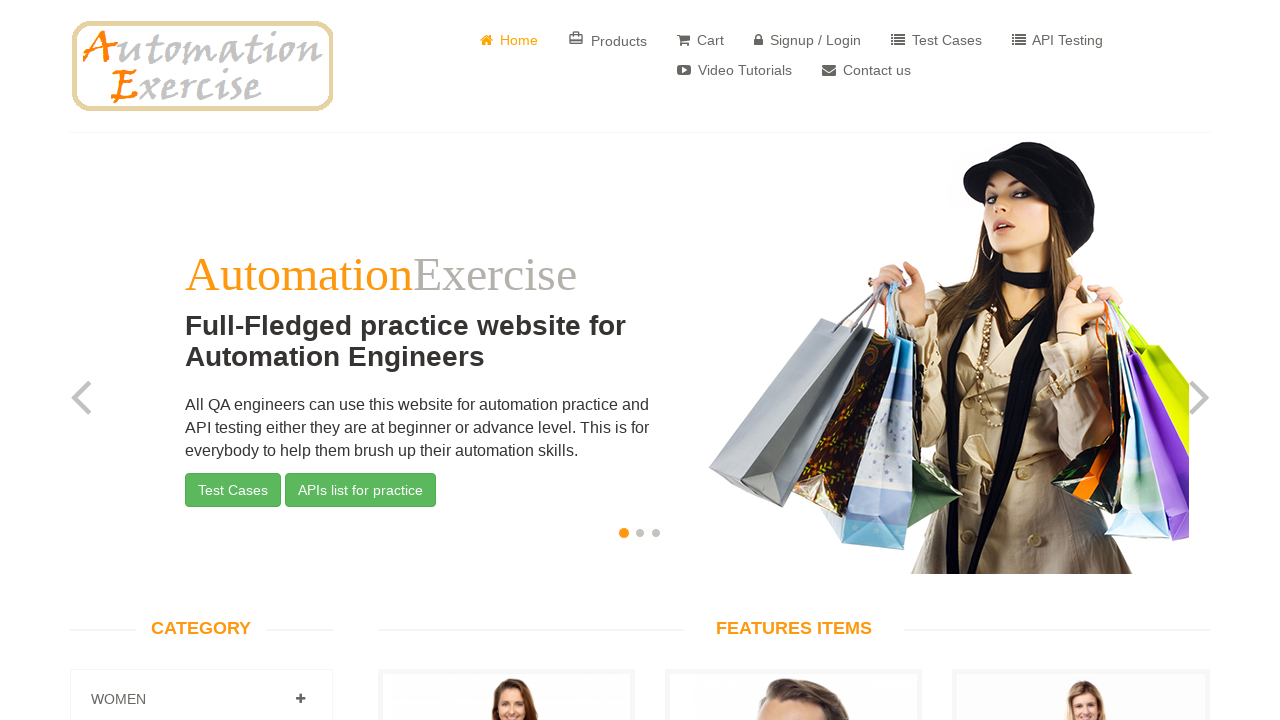

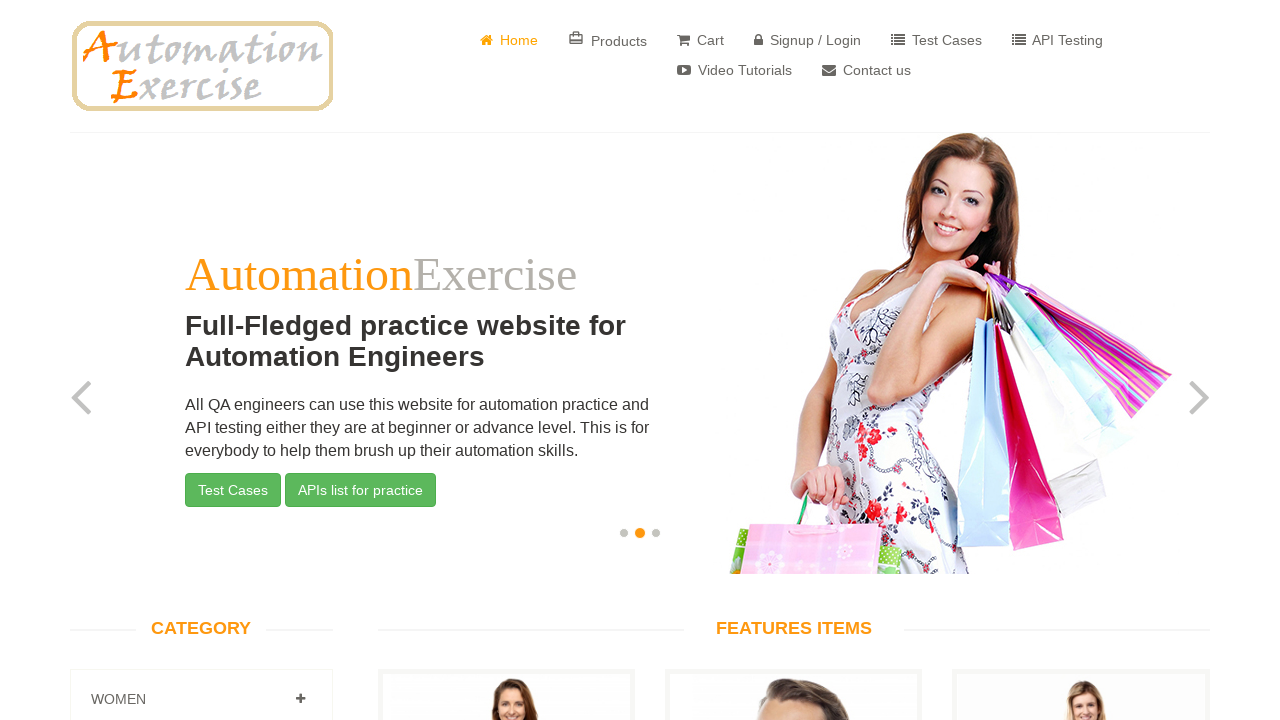